Tests that a todo item is removed if edited to an empty string

Starting URL: https://demo.playwright.dev/todomvc

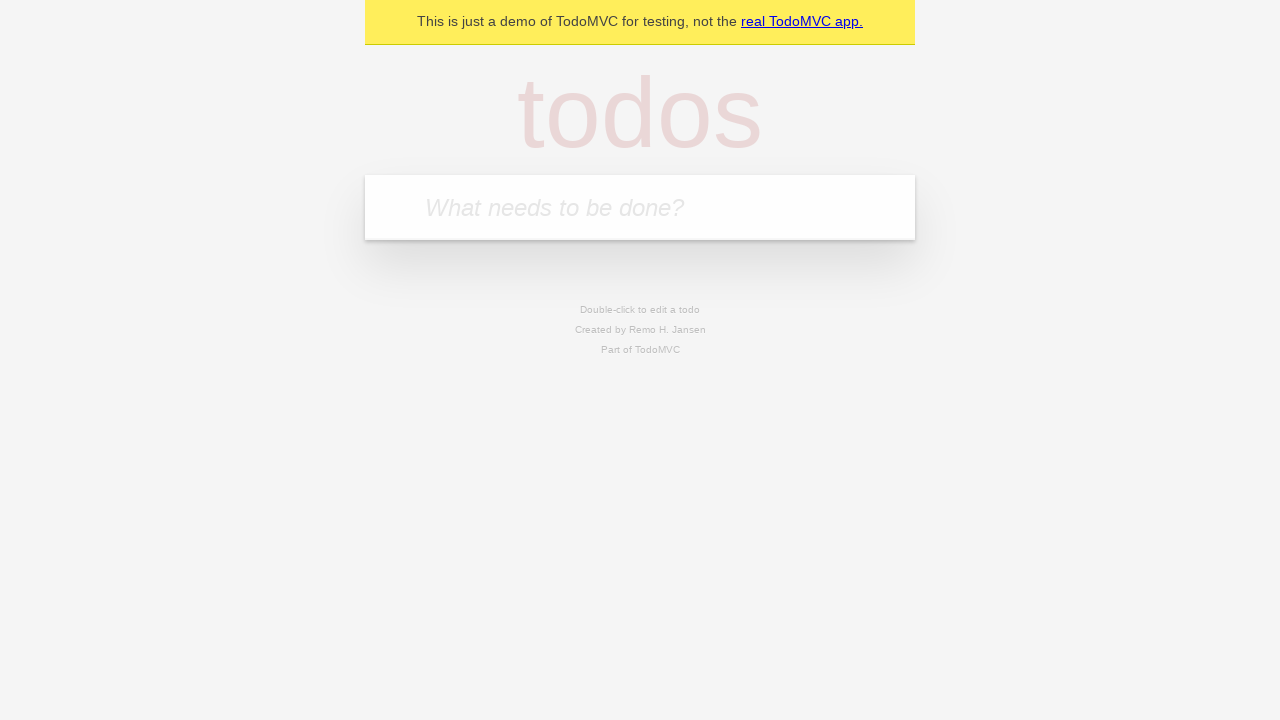

Filled todo input with 'buy some cheese' on internal:attr=[placeholder="What needs to be done?"i]
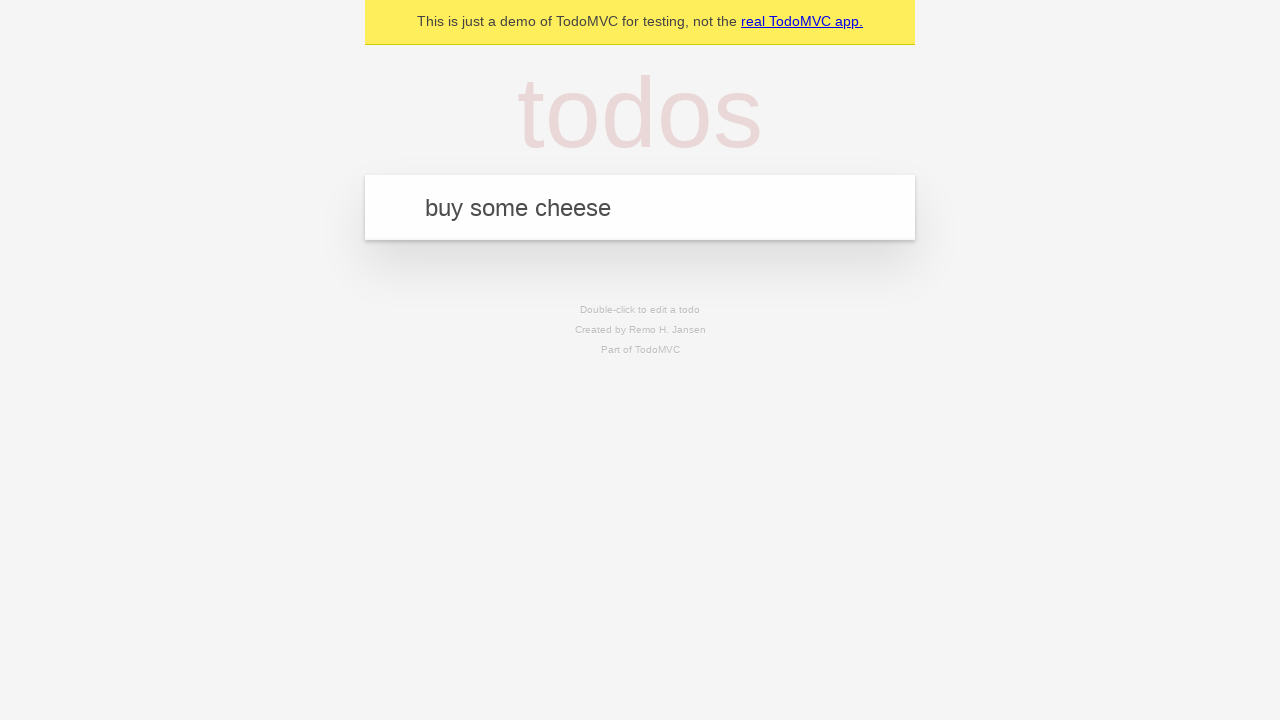

Pressed Enter to create todo 'buy some cheese' on internal:attr=[placeholder="What needs to be done?"i]
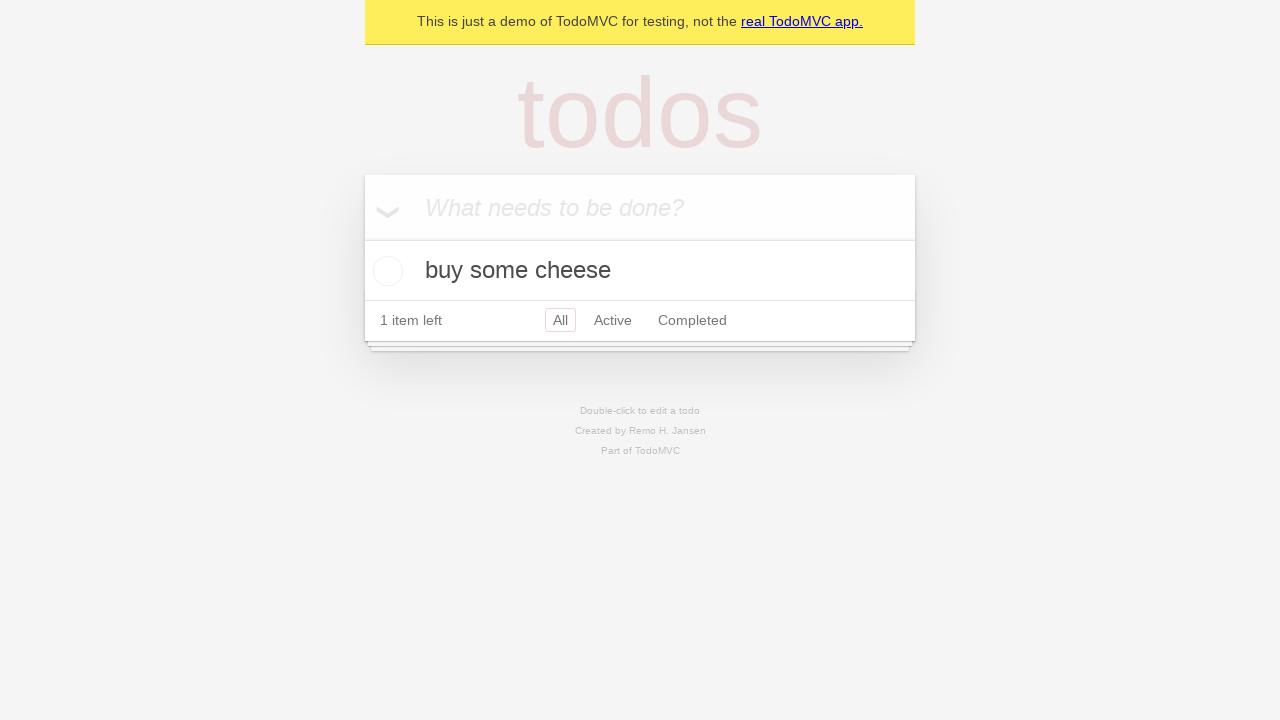

Filled todo input with 'feed the cat' on internal:attr=[placeholder="What needs to be done?"i]
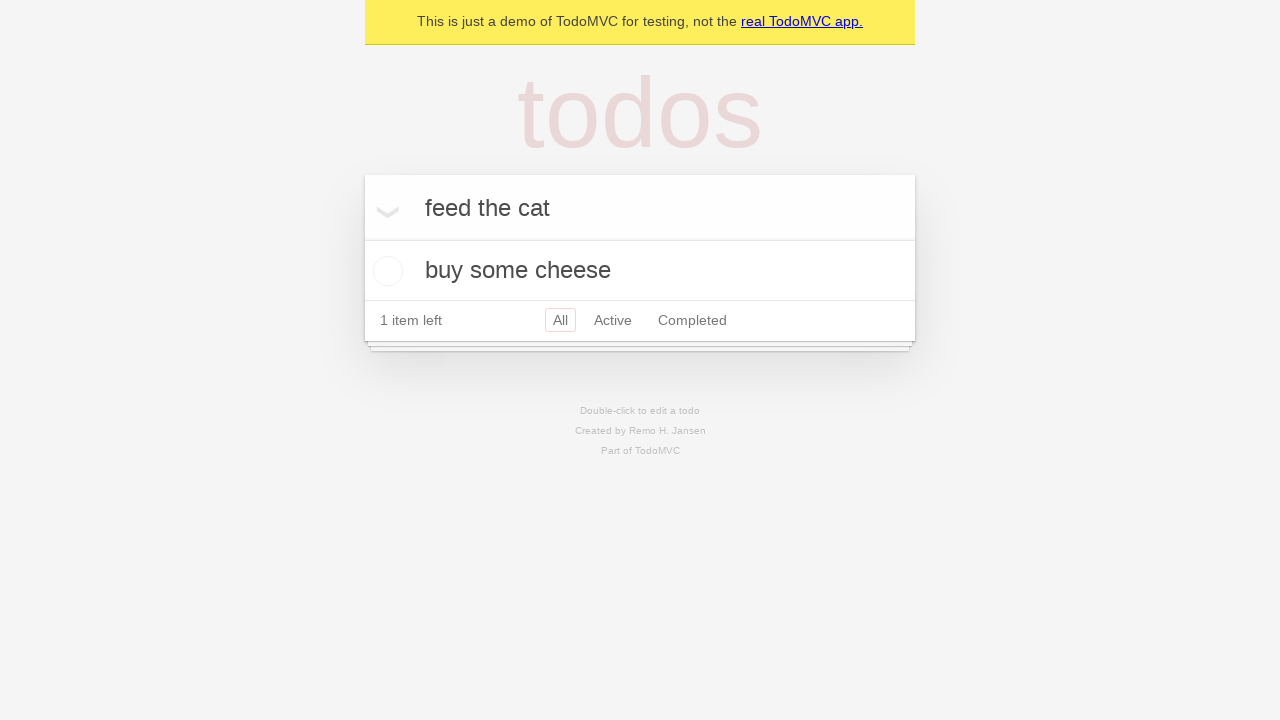

Pressed Enter to create todo 'feed the cat' on internal:attr=[placeholder="What needs to be done?"i]
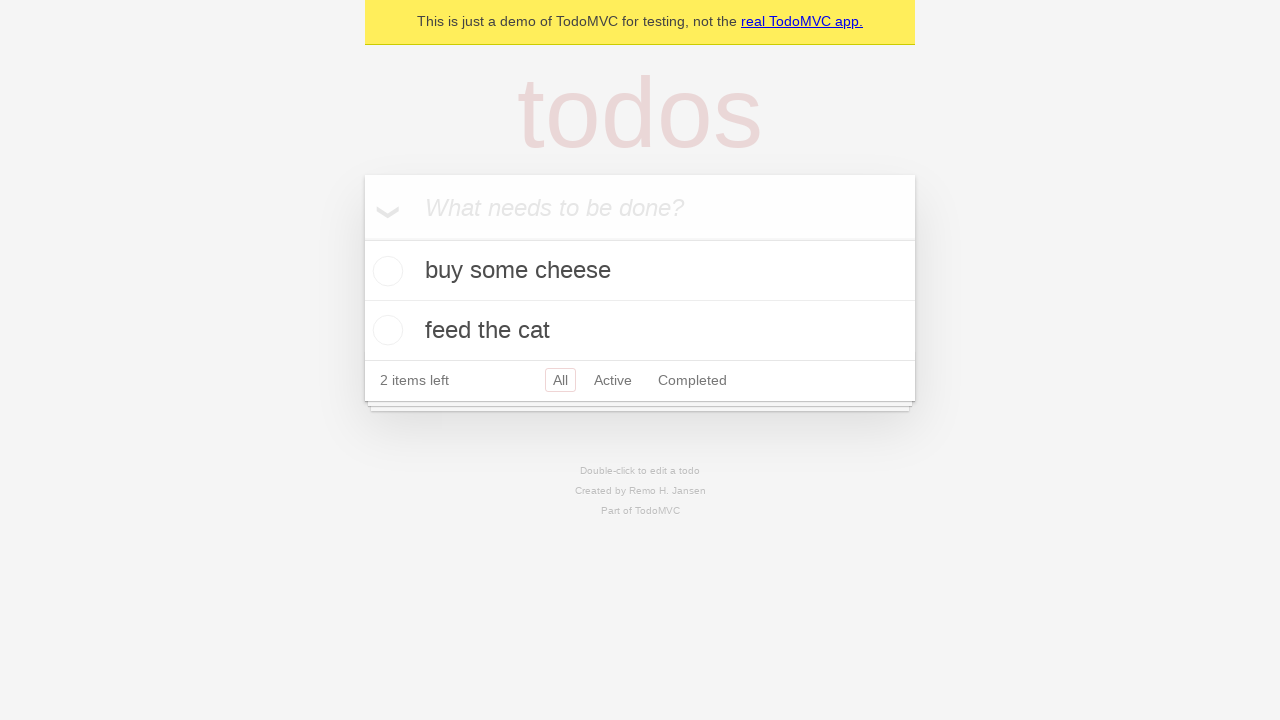

Filled todo input with 'book a doctors appointment' on internal:attr=[placeholder="What needs to be done?"i]
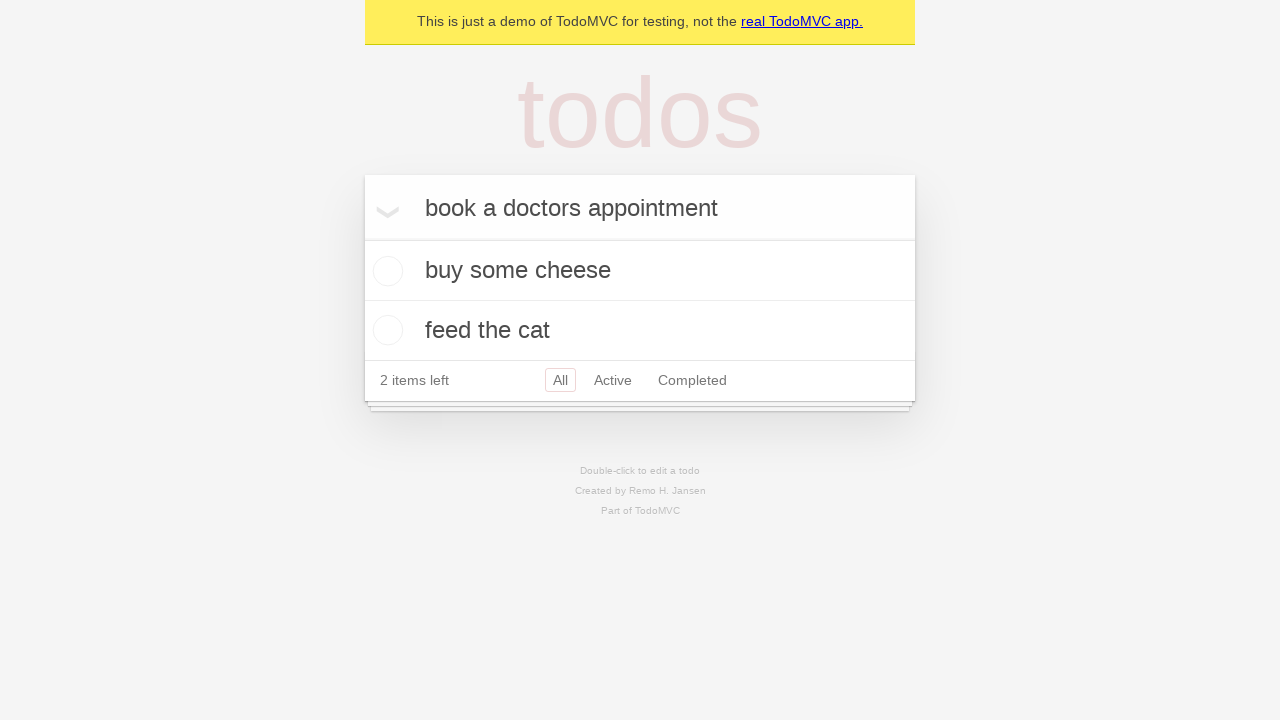

Pressed Enter to create todo 'book a doctors appointment' on internal:attr=[placeholder="What needs to be done?"i]
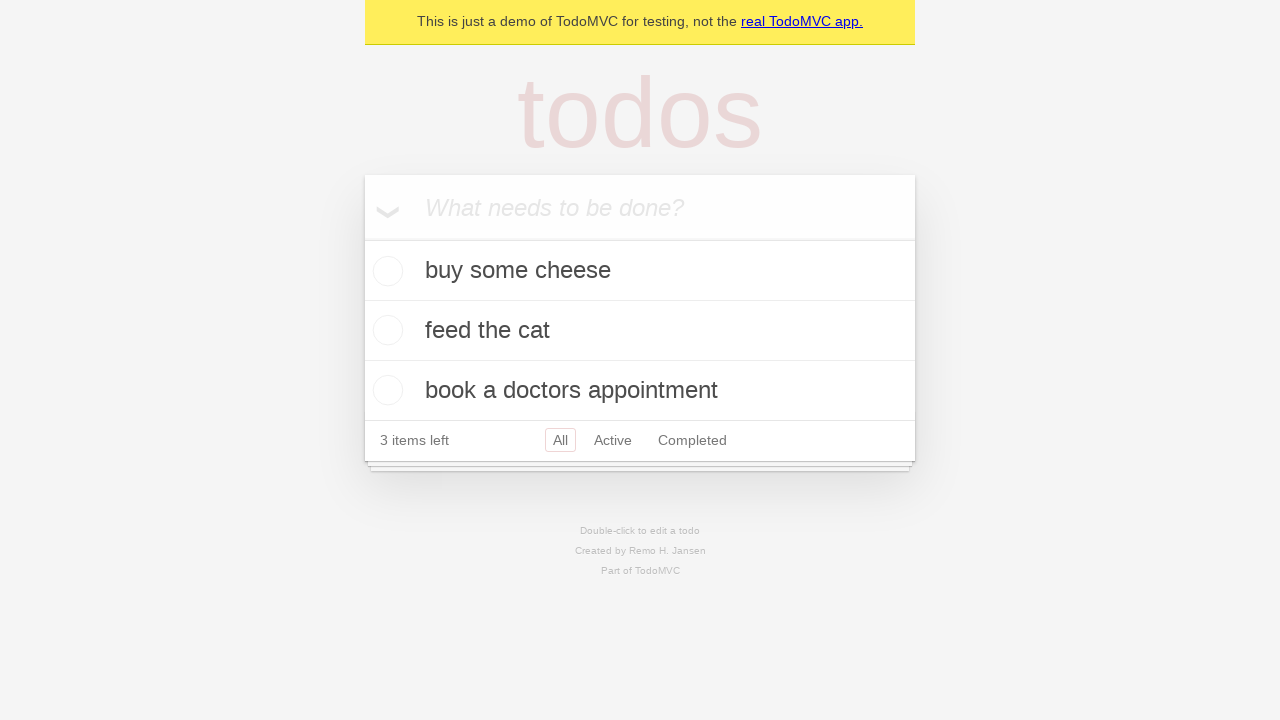

Double-clicked second todo item to enter edit mode at (640, 331) on internal:testid=[data-testid="todo-item"s] >> nth=1
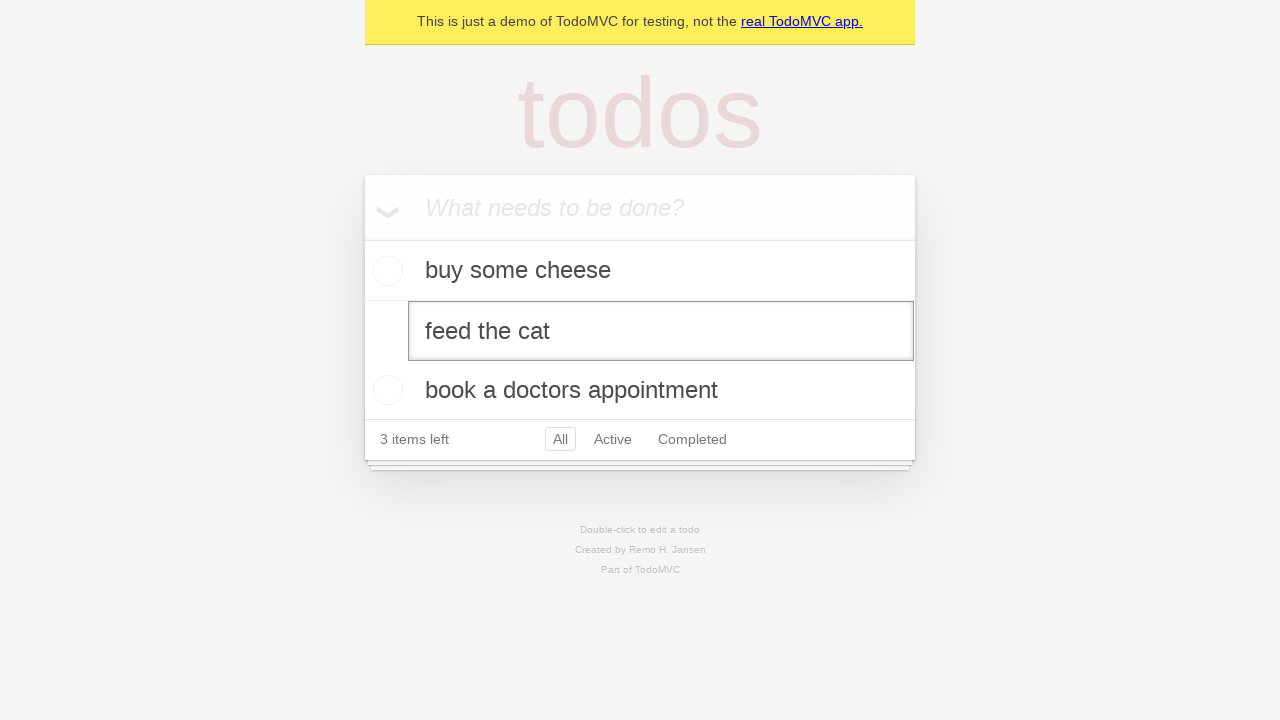

Cleared the text from the edit field on internal:testid=[data-testid="todo-item"s] >> nth=1 >> internal:role=textbox[nam
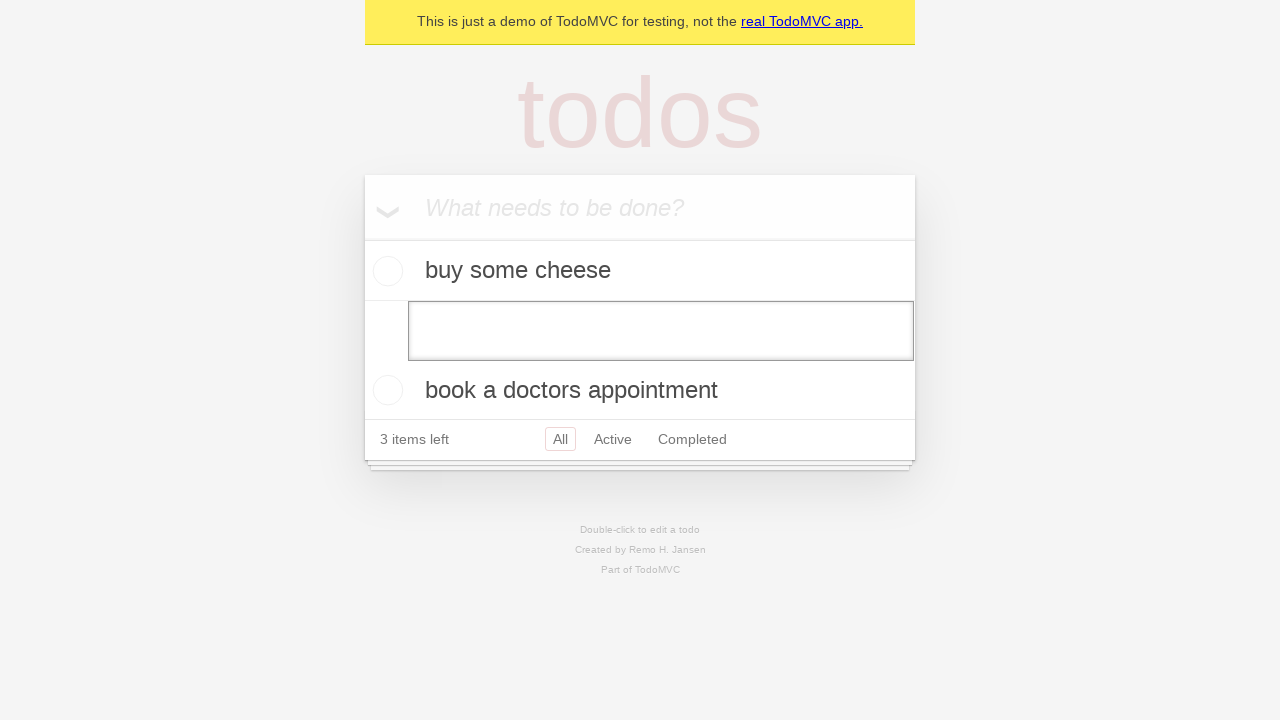

Pressed Enter to confirm empty text, removing the todo item on internal:testid=[data-testid="todo-item"s] >> nth=1 >> internal:role=textbox[nam
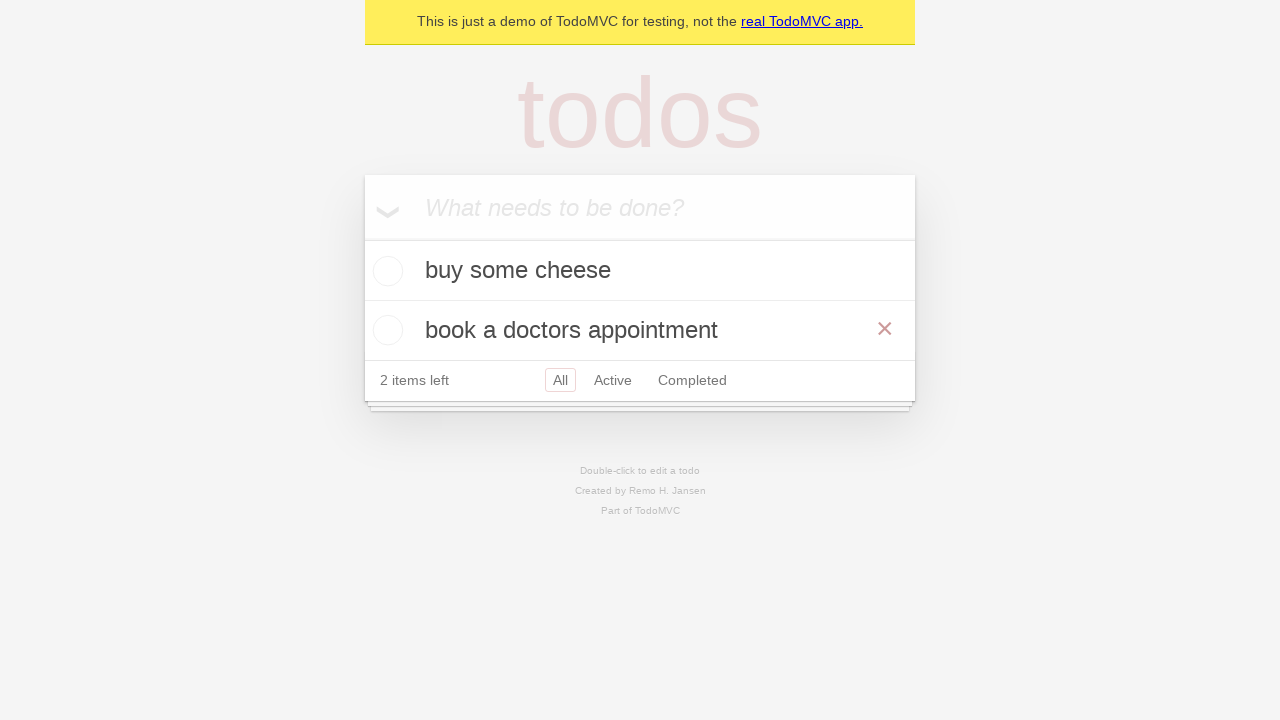

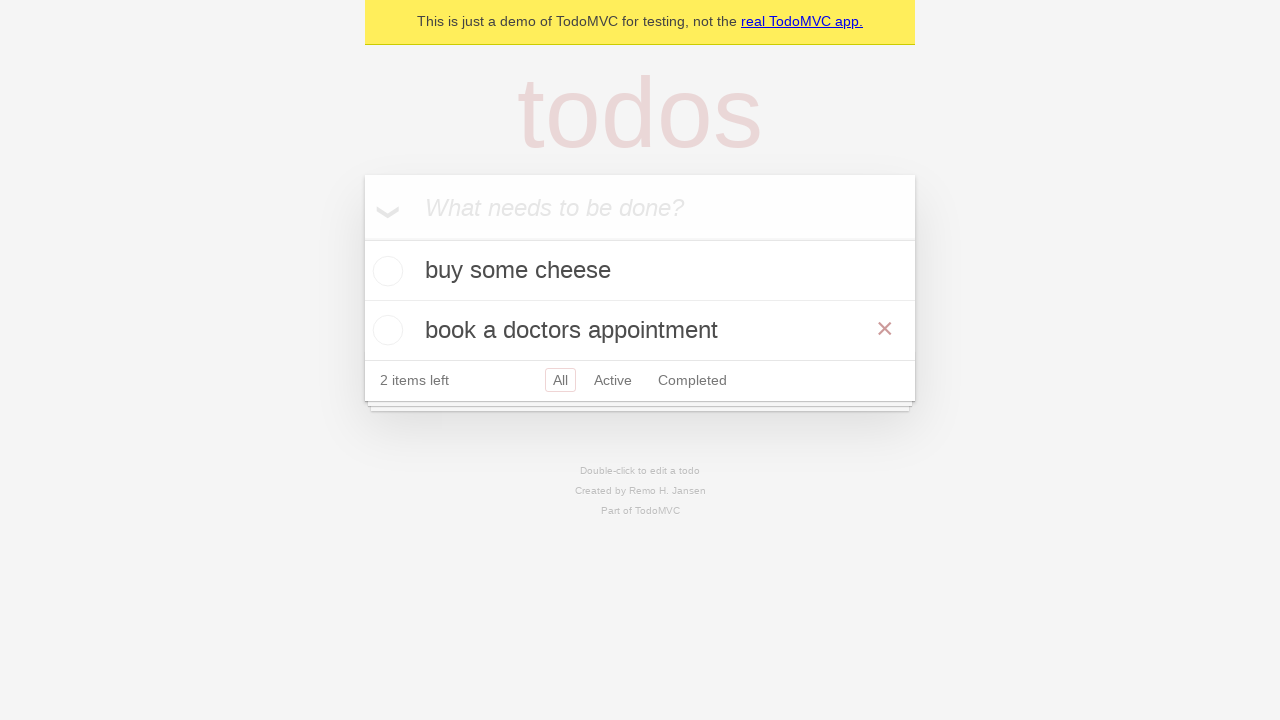